Demonstrates various browser automation capabilities including filling a text input field, handling JavaScript alerts, and refreshing the page on the DemoQA text box form.

Starting URL: https://demoqa.com/text-box

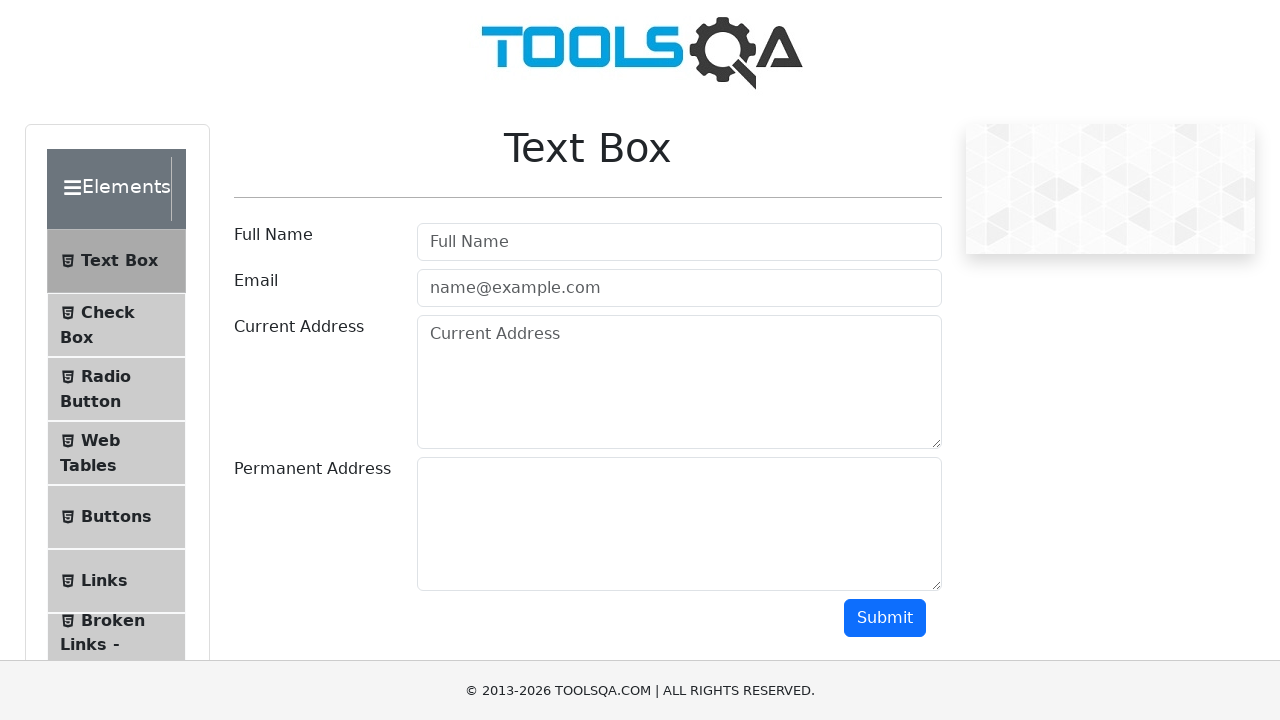

Filled username field with 'sadhana dattarao kadam' on input#userName
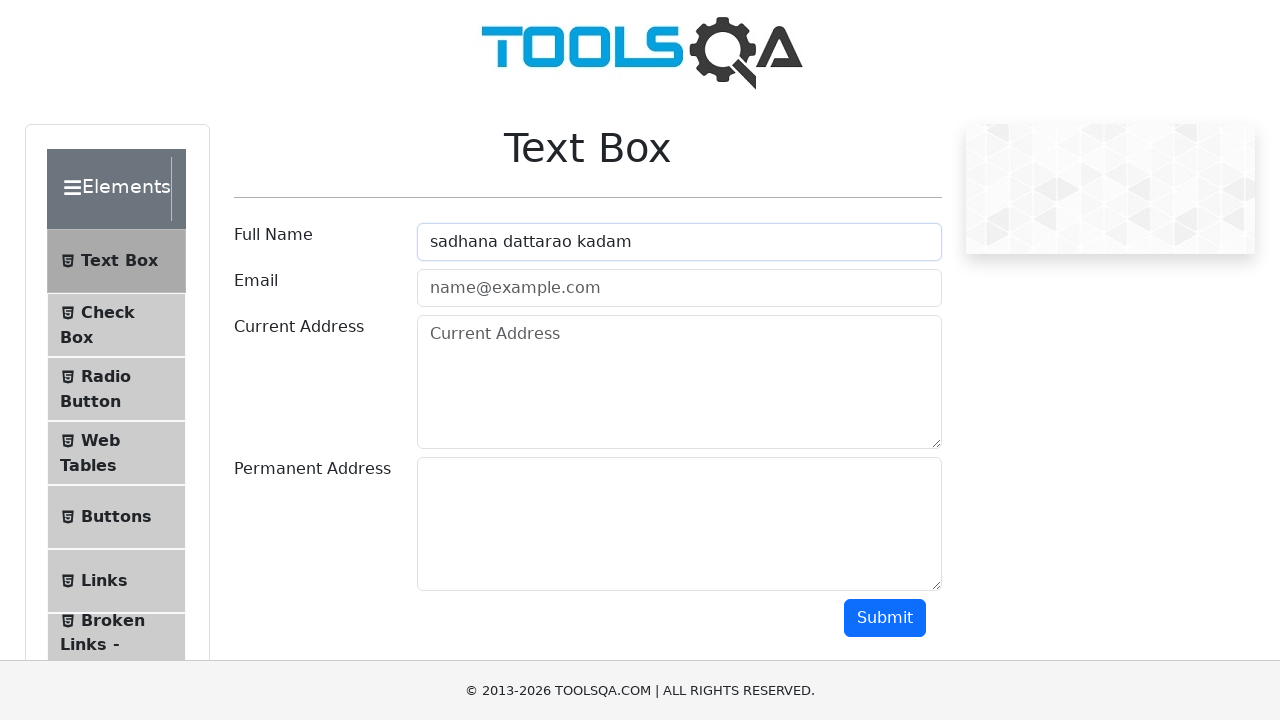

Registered dialog handler to accept alerts
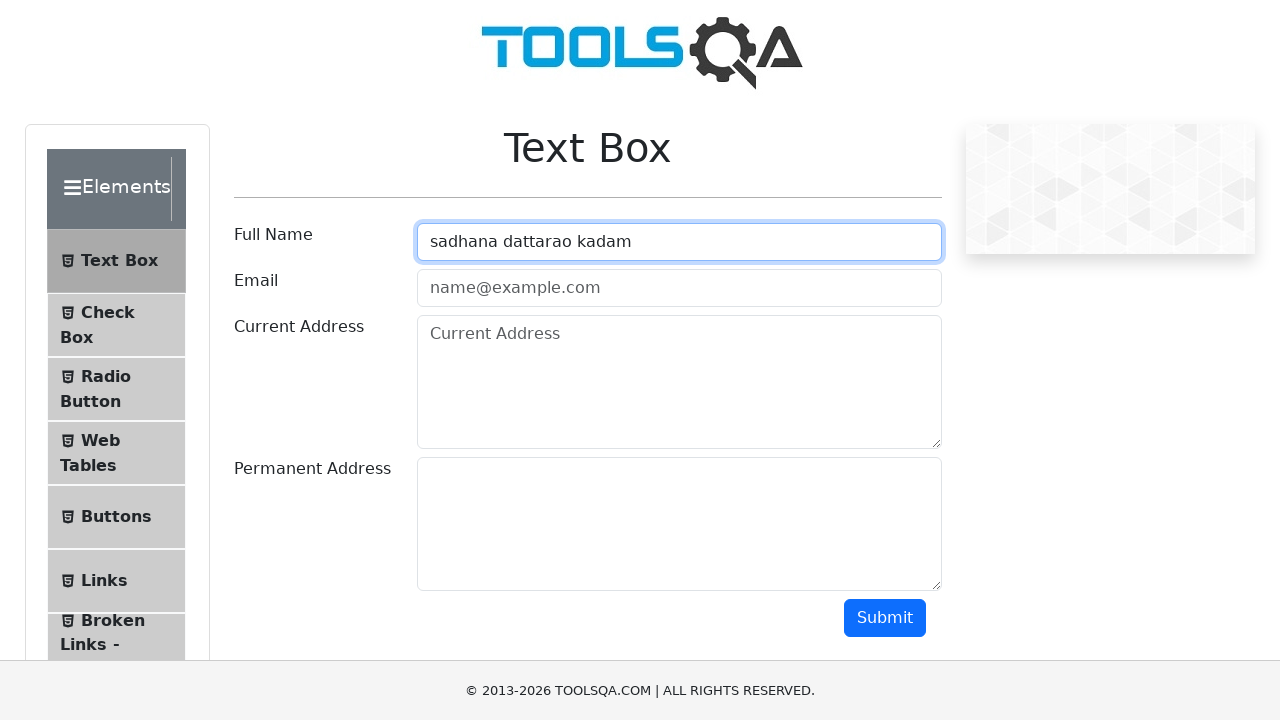

Triggered first alert dialog 'welcome to Excutor' and accepted it
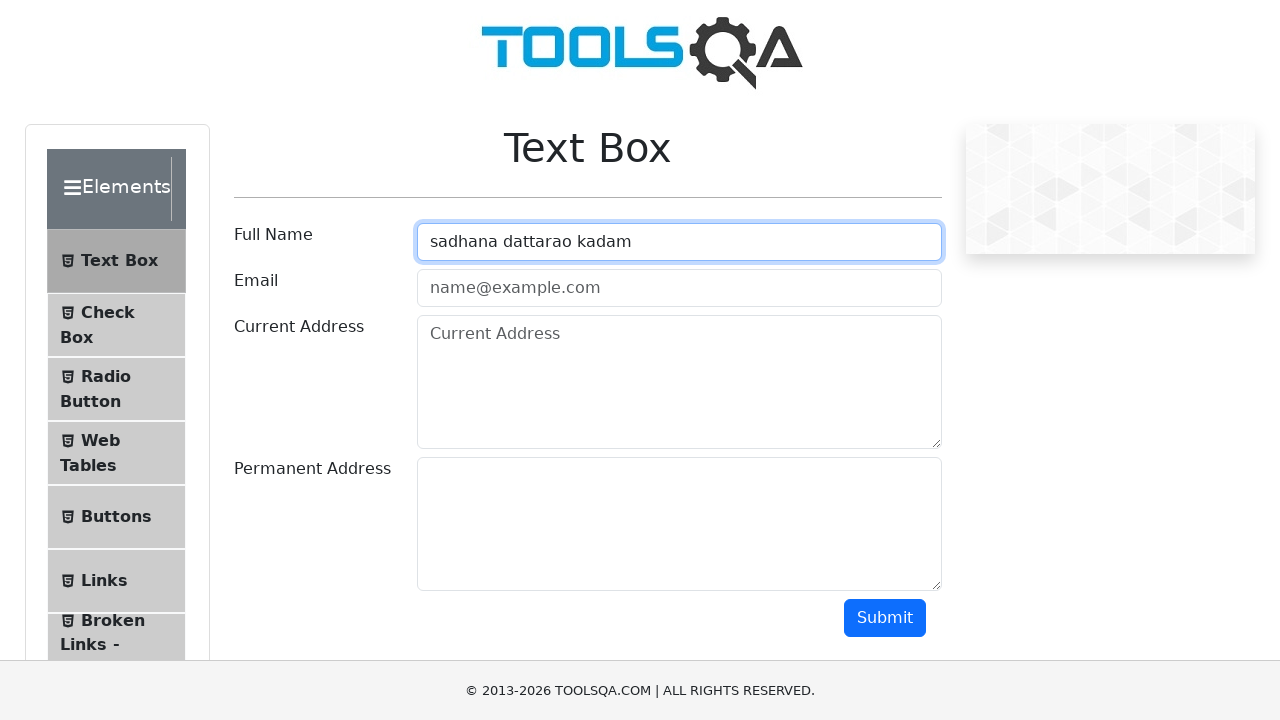

Triggered second alert dialog 'welcome to selenium' and accepted it
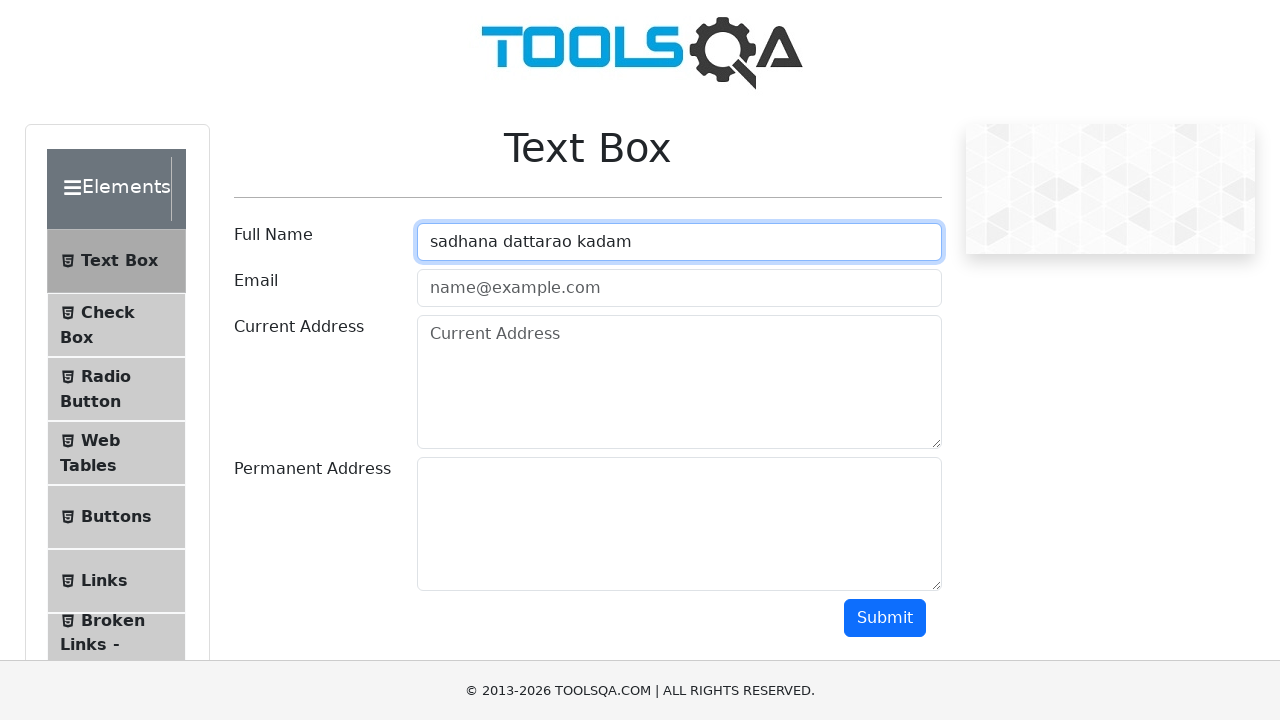

Retrieved domain name: demoqa.com
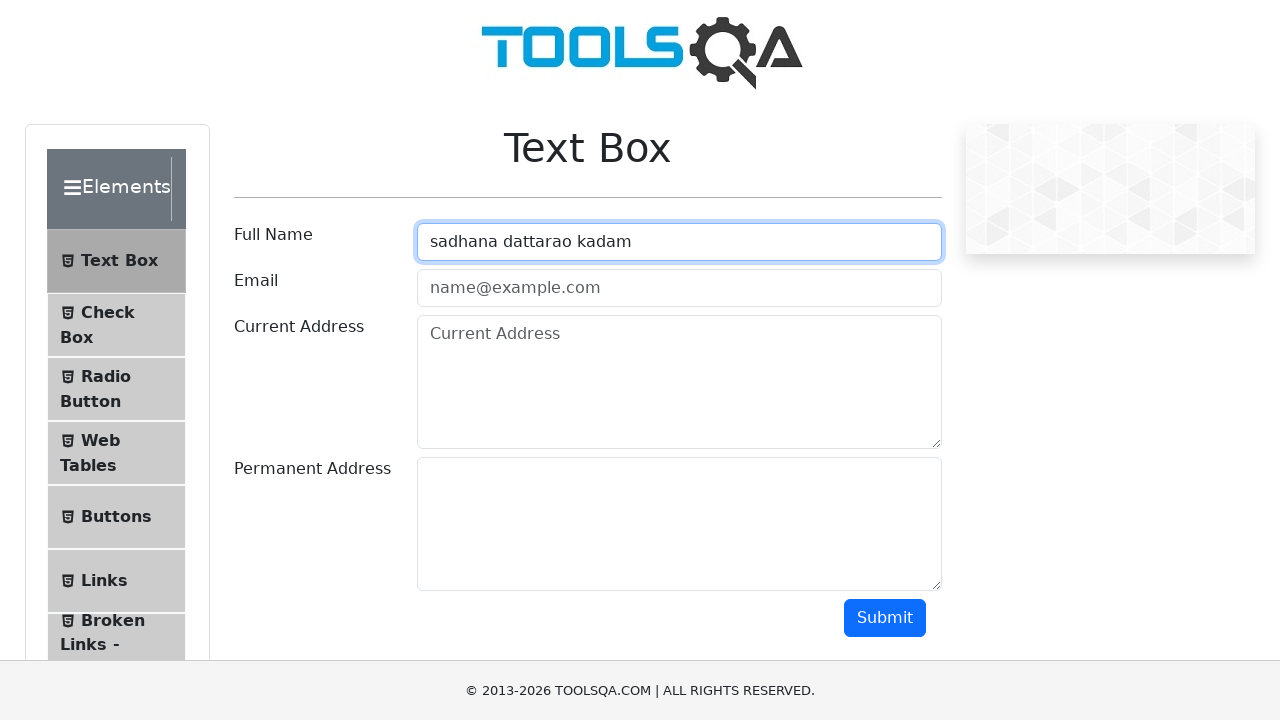

Retrieved current URL: https://demoqa.com/text-box
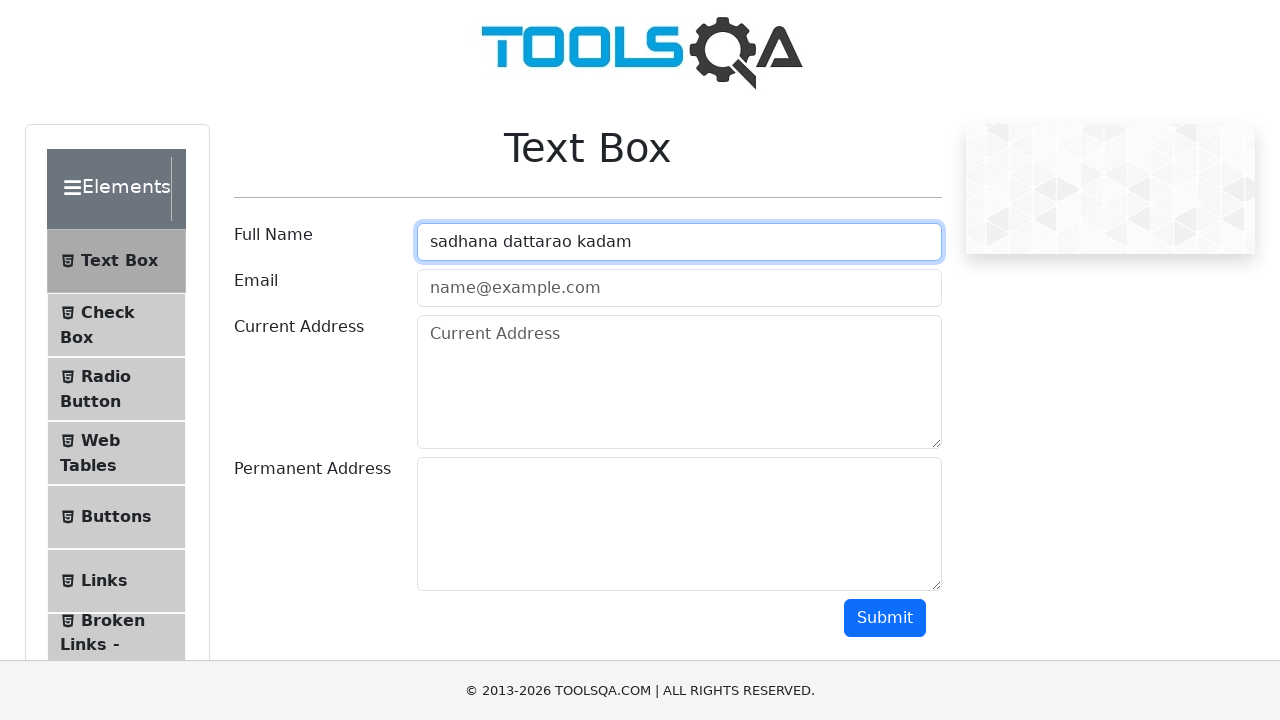

Reloaded the page
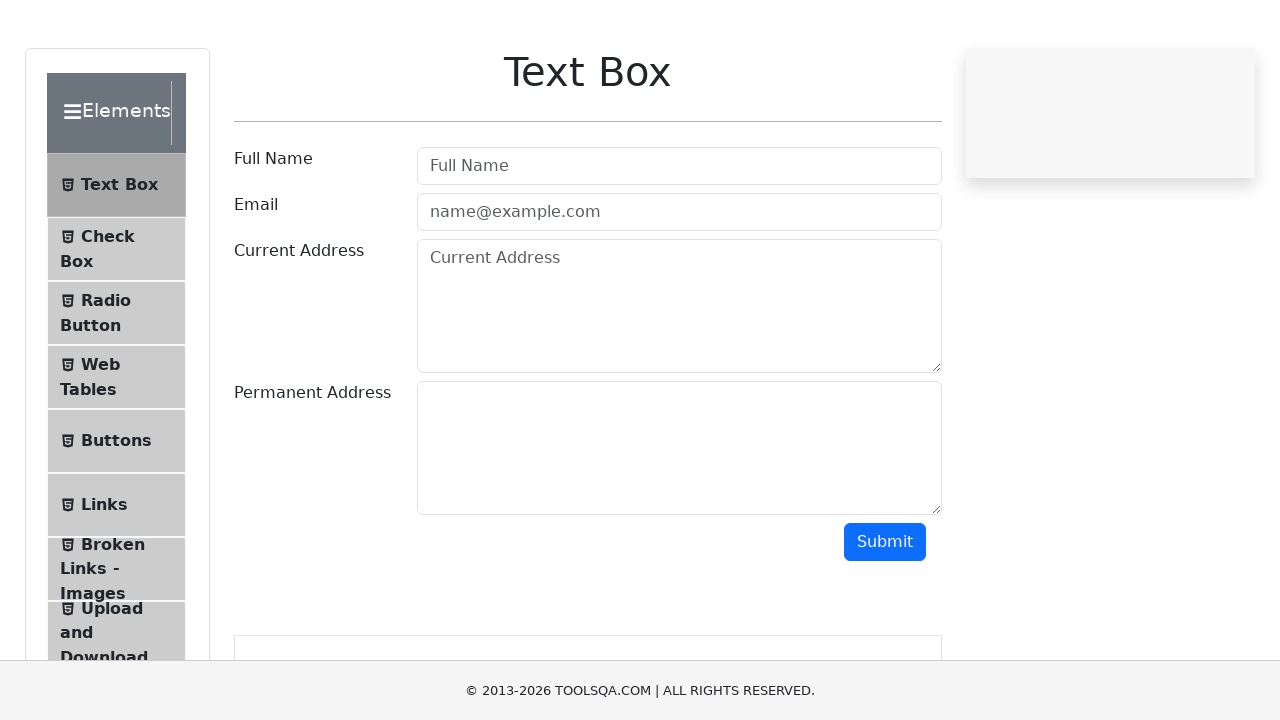

Retrieved page title: demosite
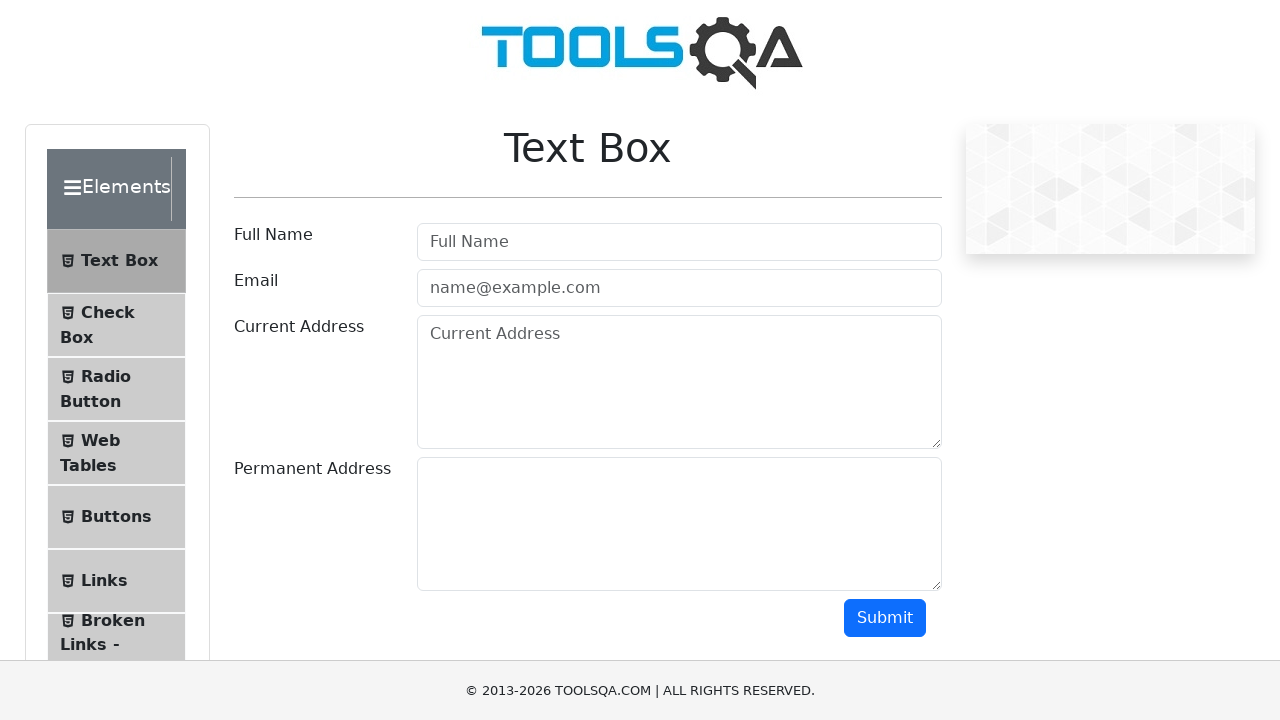

Waited for username field to be ready after page reload
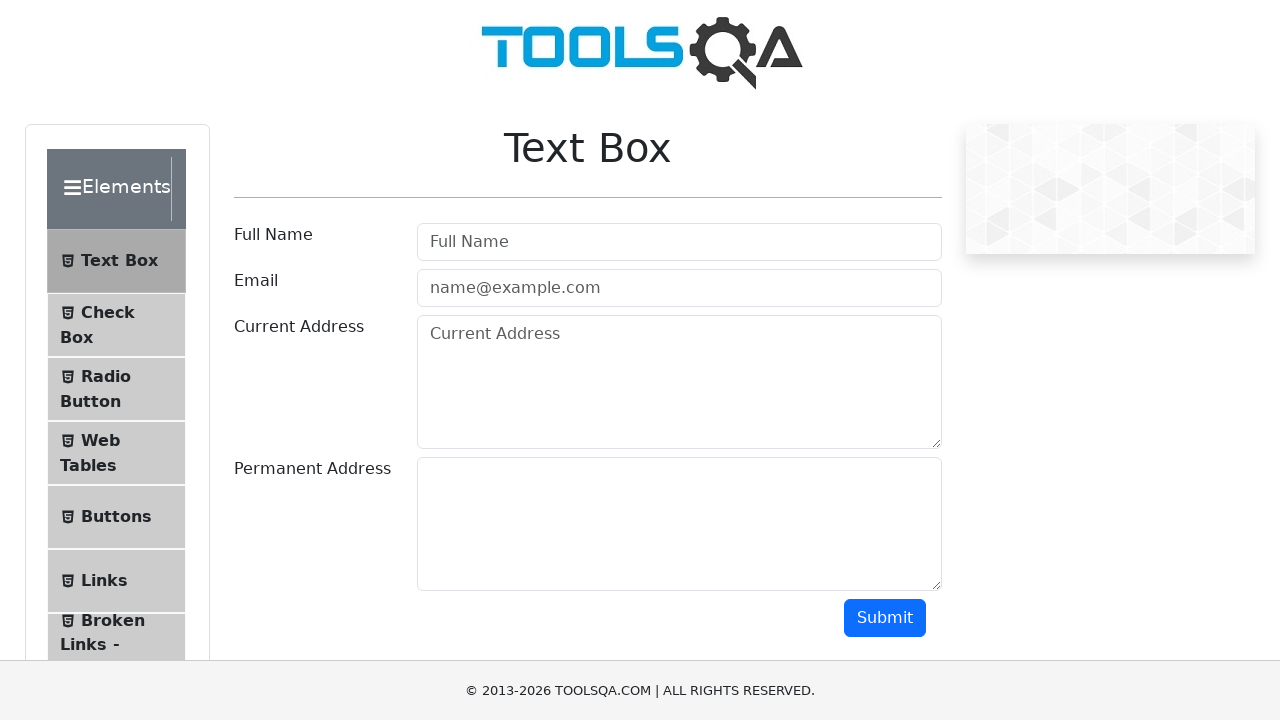

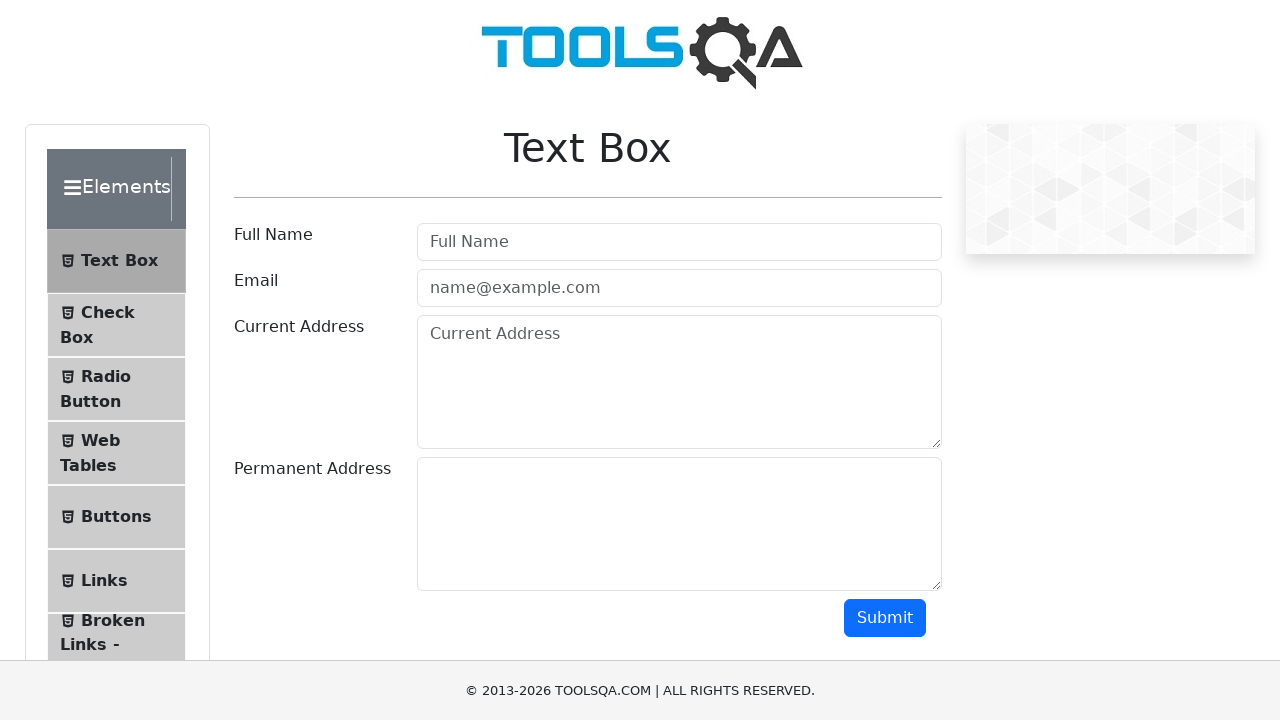